Tests a contact form on leafground.com by filling in email and message fields, then clicking the submit button

Starting URL: https://www.leafground.com/

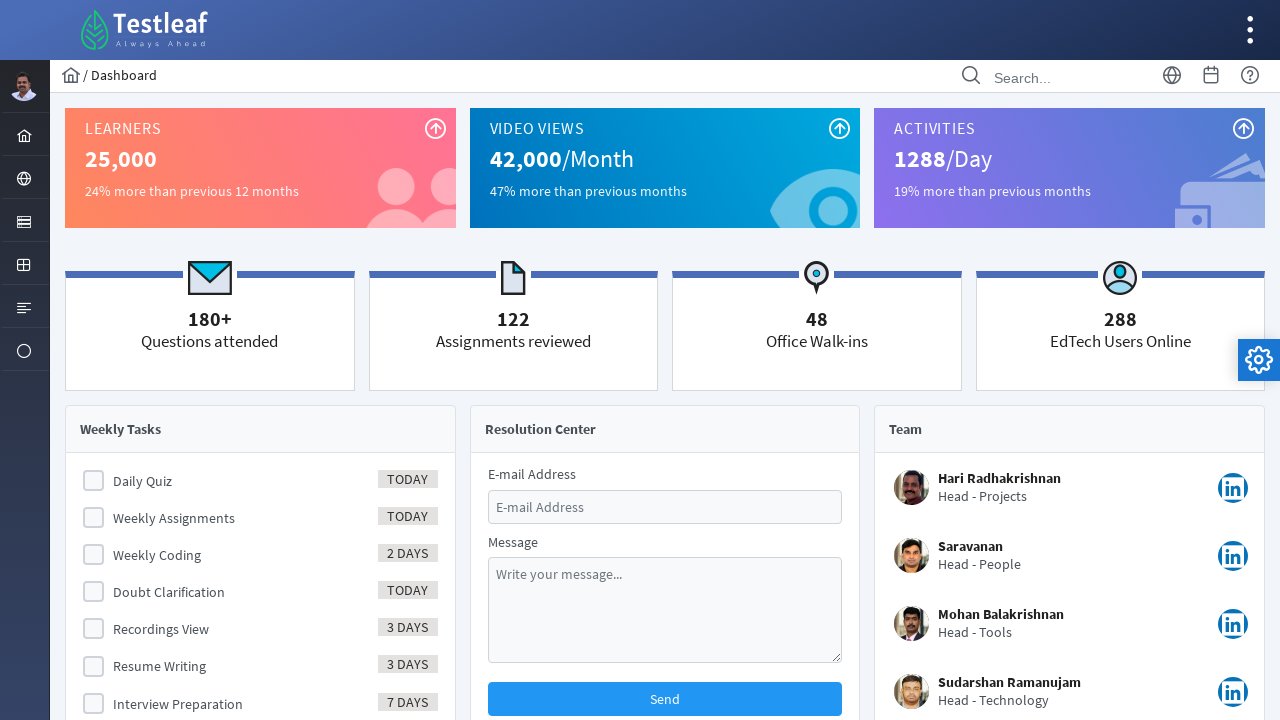

Filled email field with 'marcus.chen@testmail.com' on #email
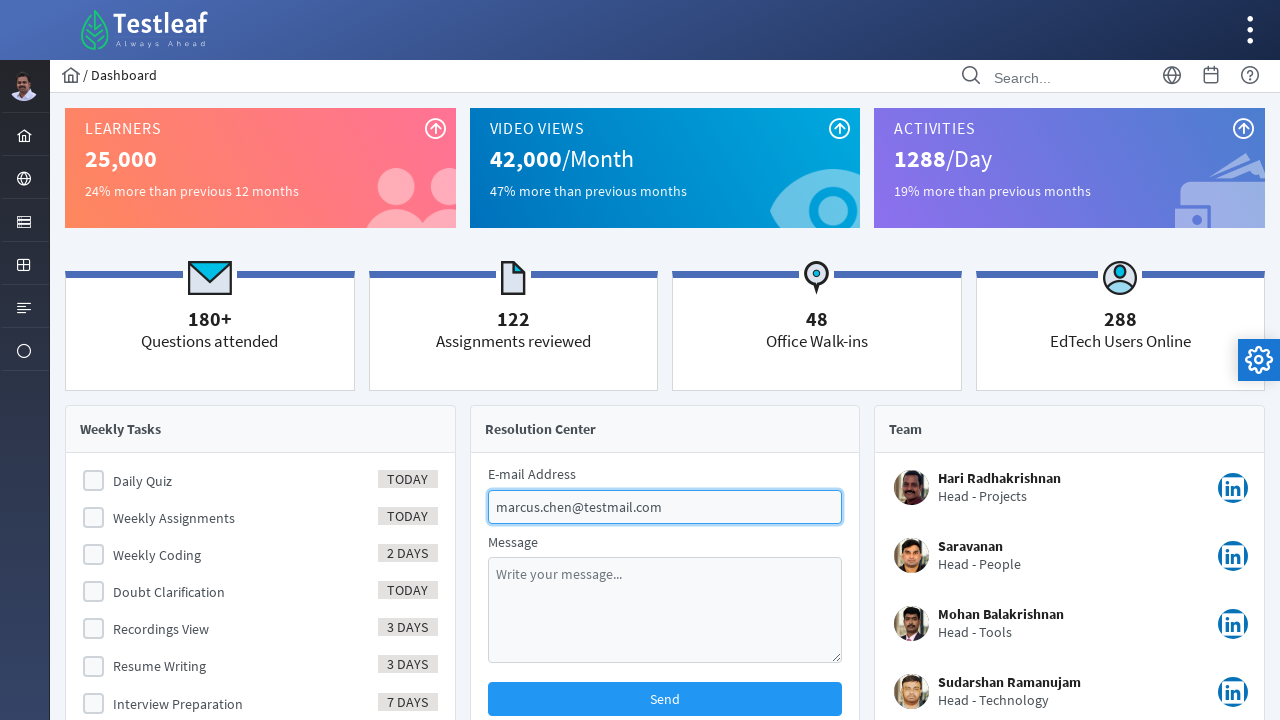

Filled message field with test inquiry text on #message
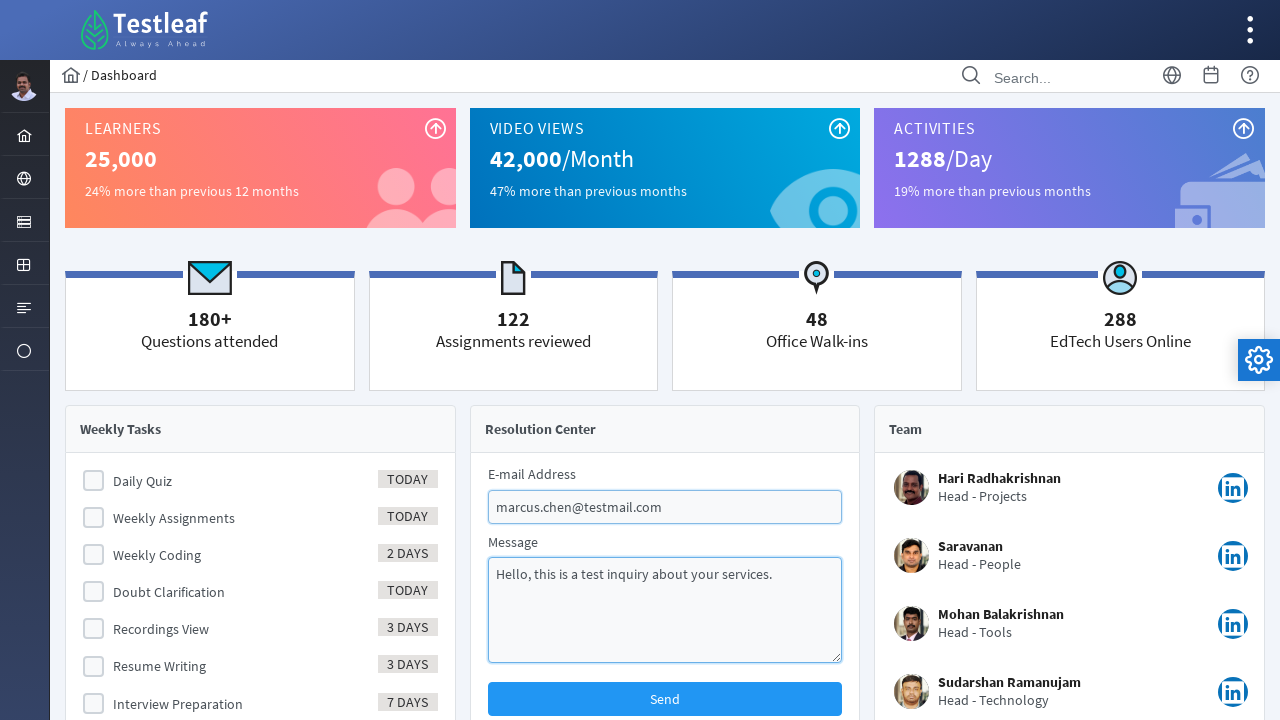

Clicked submit button to send contact form at (665, 699) on #j_idt130
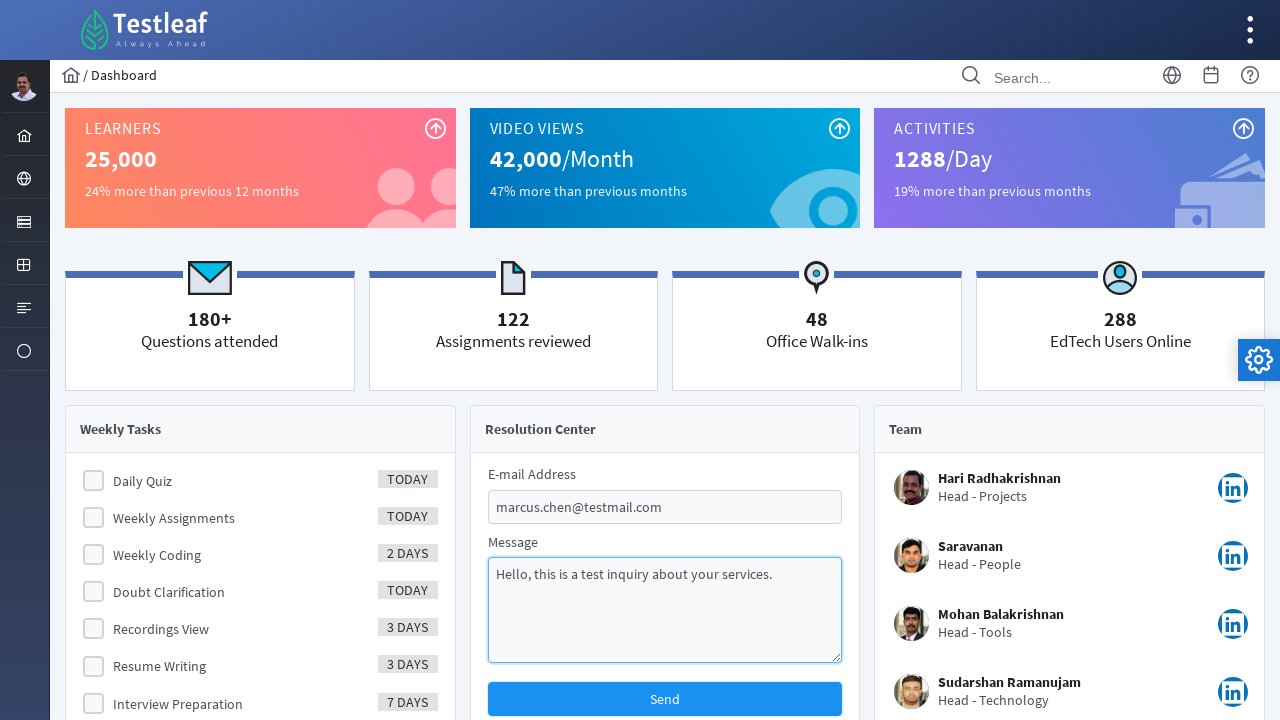

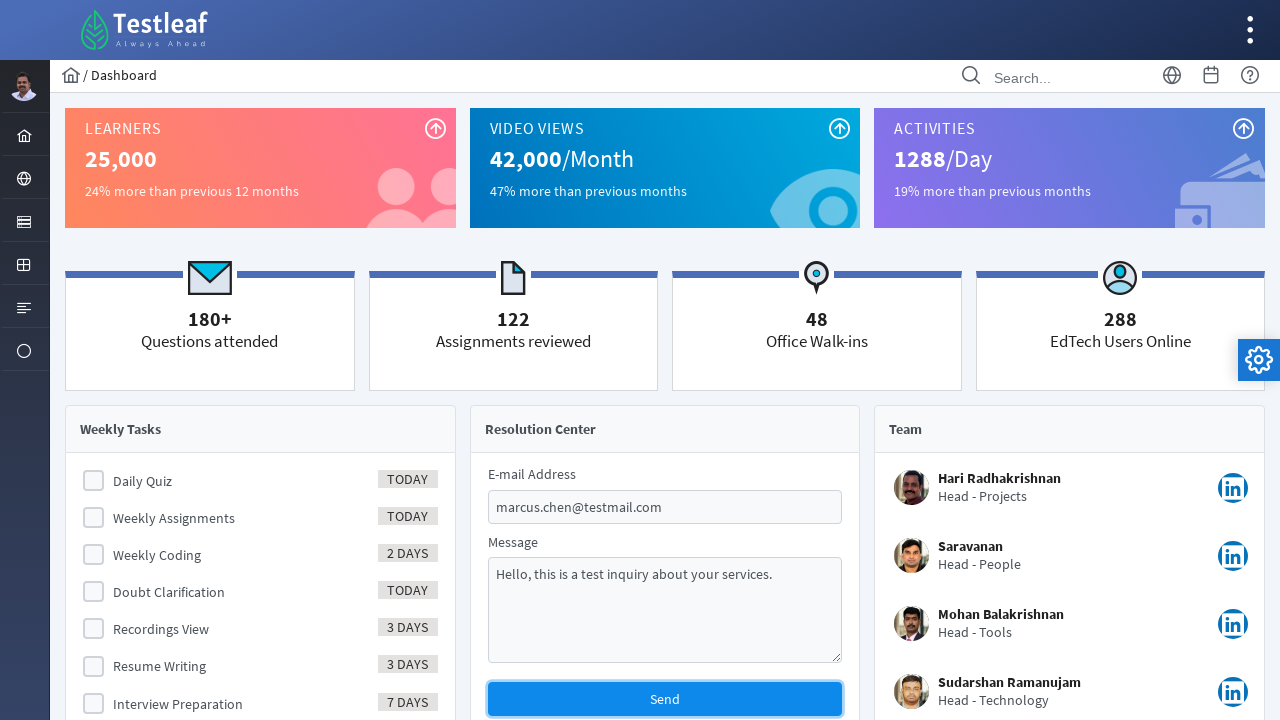